Navigates to a page, clicks on a specific link, then fills out and submits a registration form with personal information

Starting URL: http://suninjuly.github.io/find_link_text

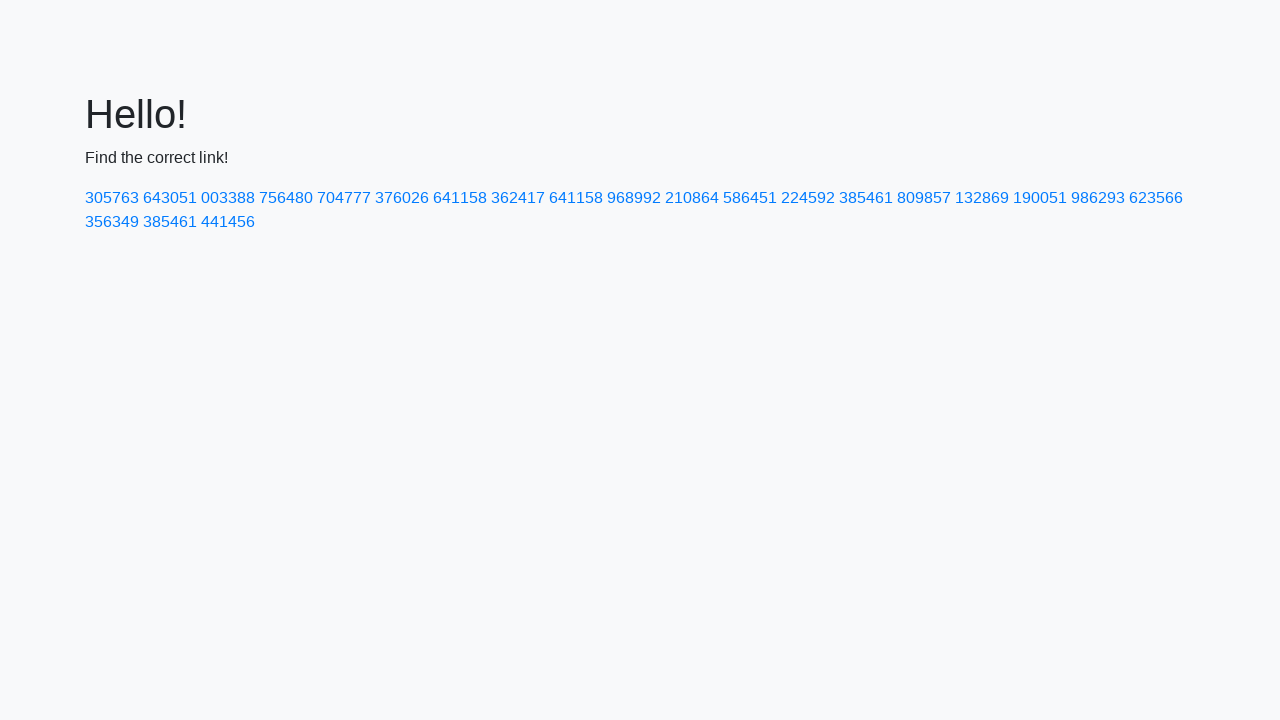

Navigated to http://suninjuly.github.io/find_link_text
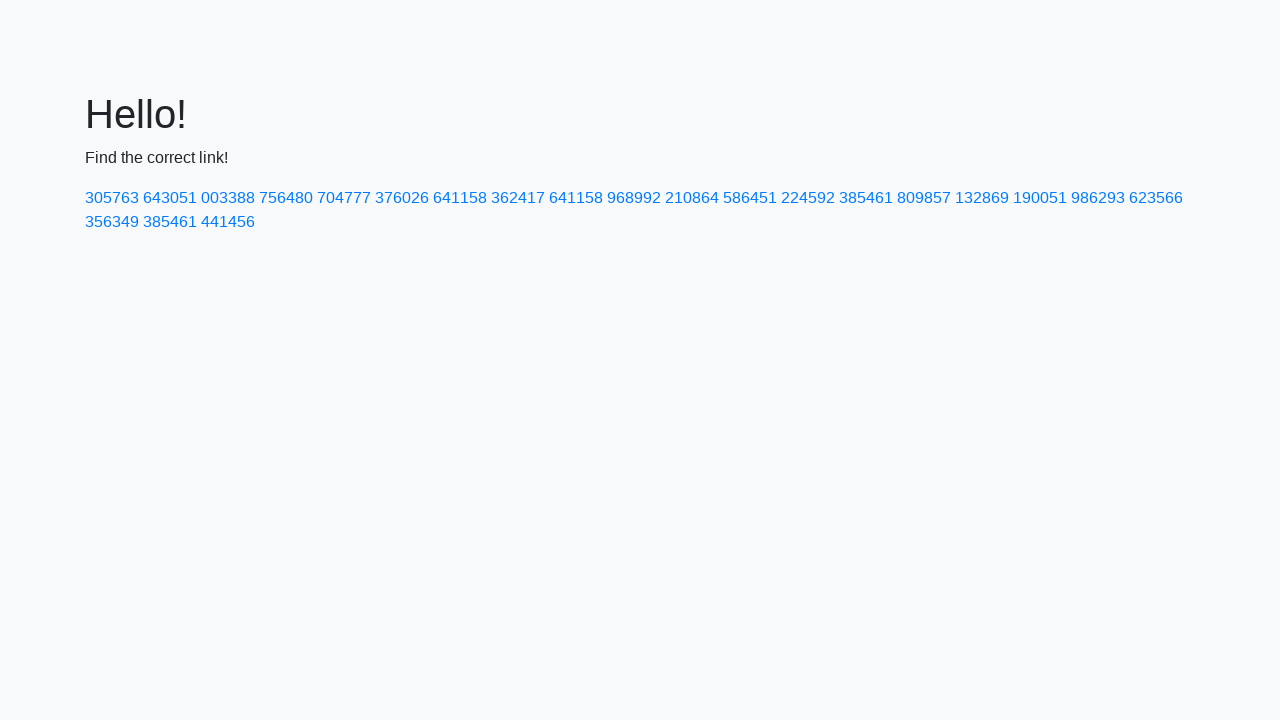

Clicked link with text '224592' at (808, 198) on a:has-text('224592')
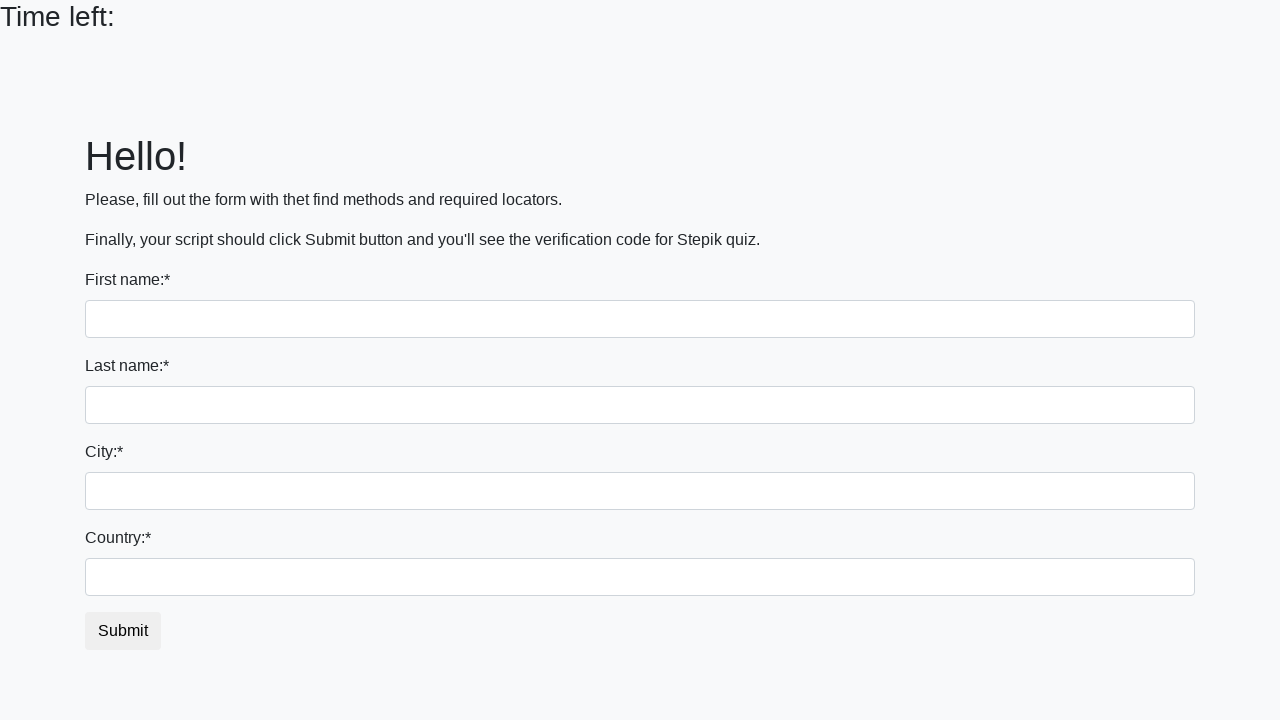

Filled first name field with 'Ivan' on input:first-of-type
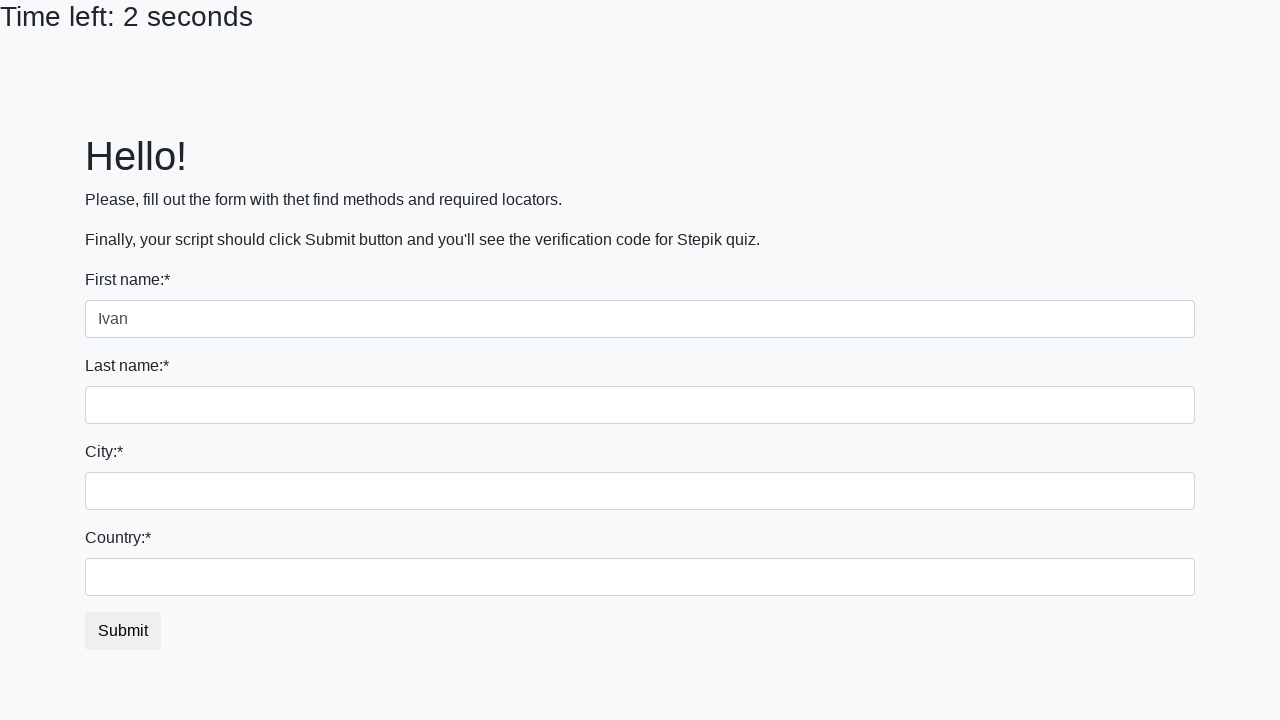

Filled last name field with 'Petrov' on input[name='last_name']
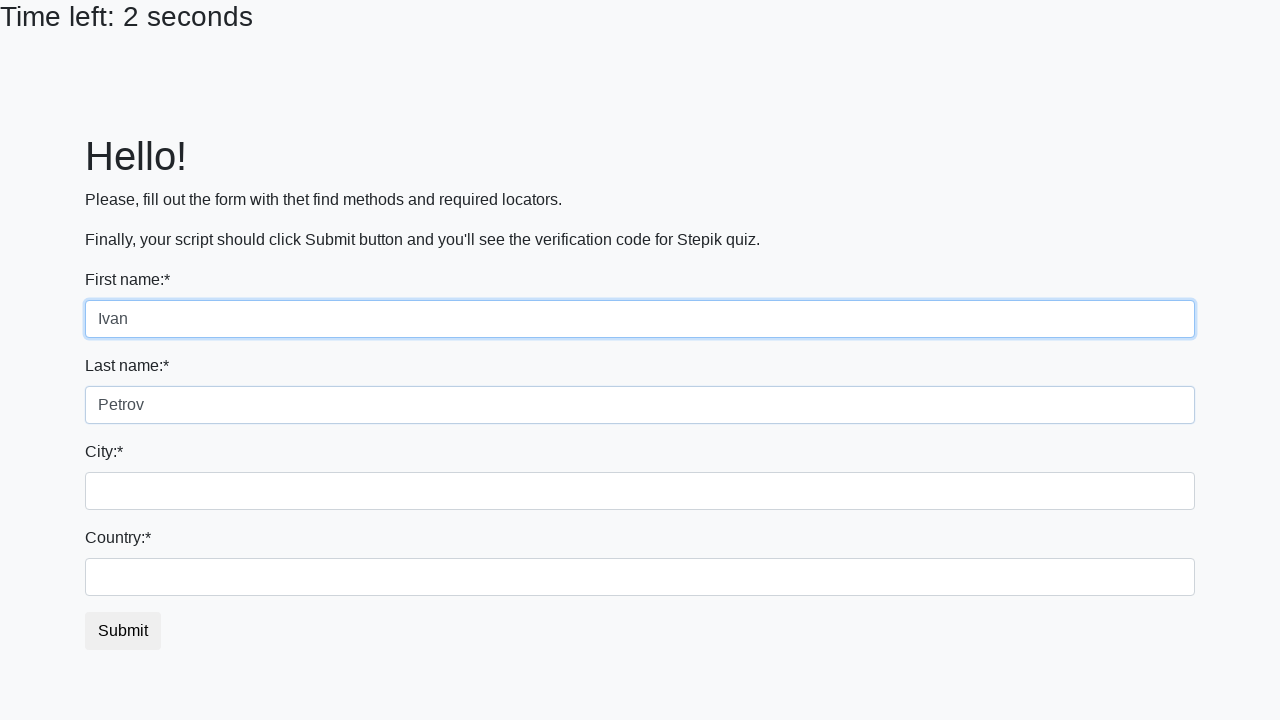

Filled city field with 'Smolensk' on .form-control.city
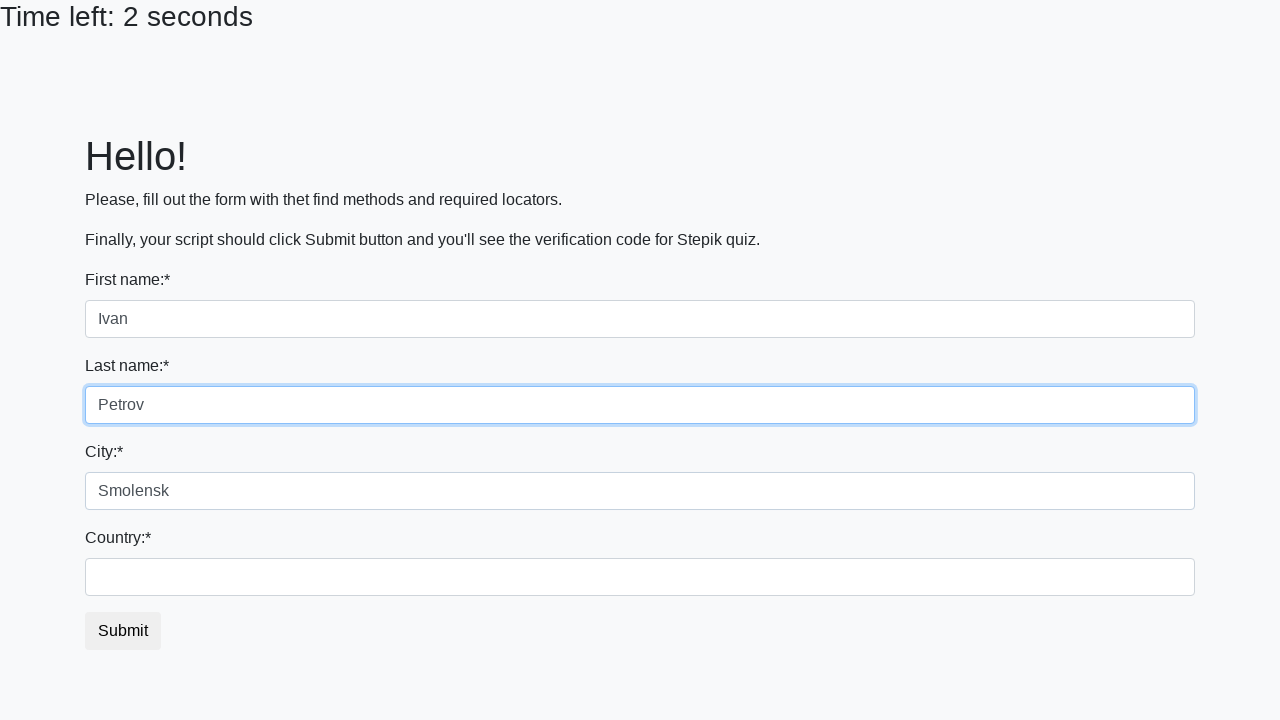

Filled country field with 'Russia' on #country
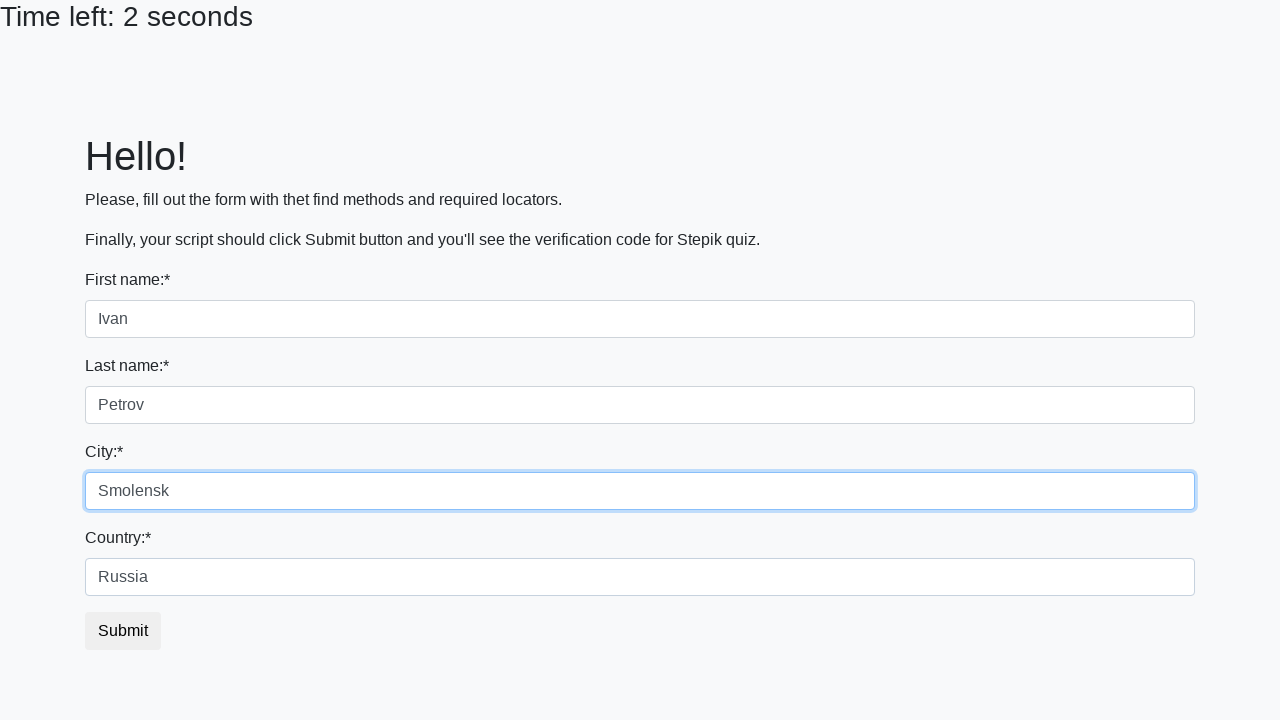

Clicked submit button to submit registration form at (123, 631) on button.btn
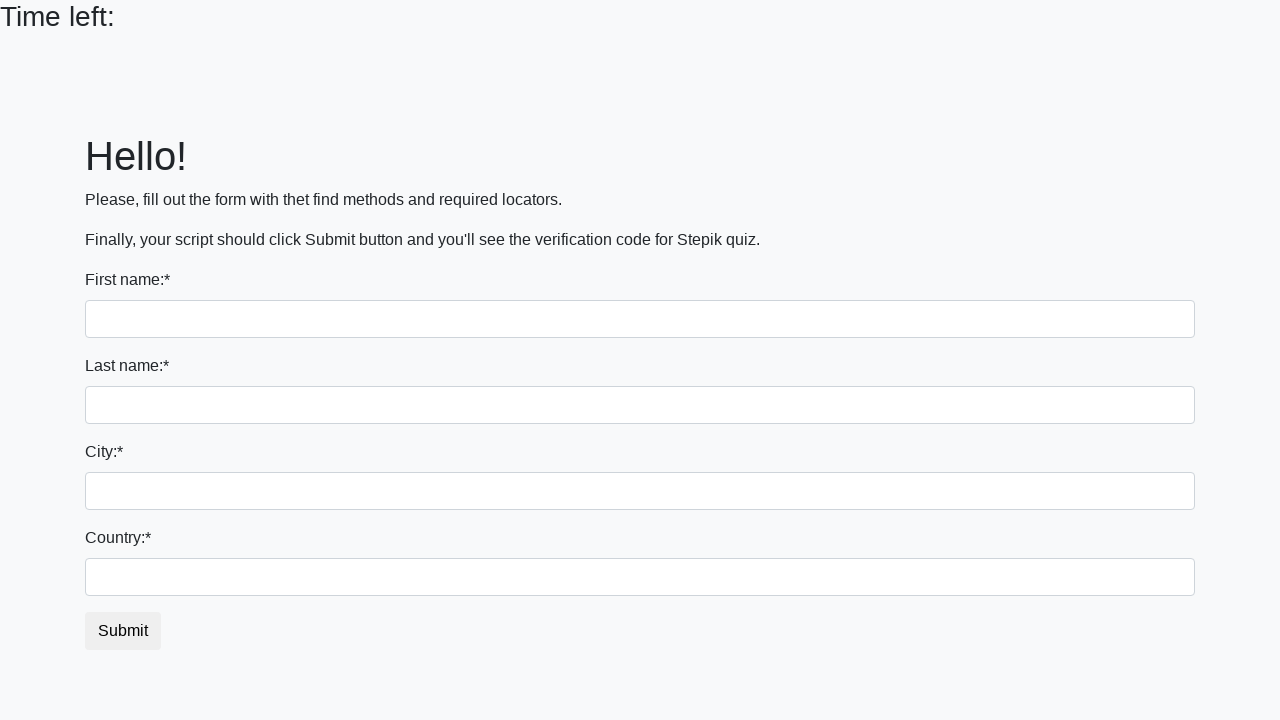

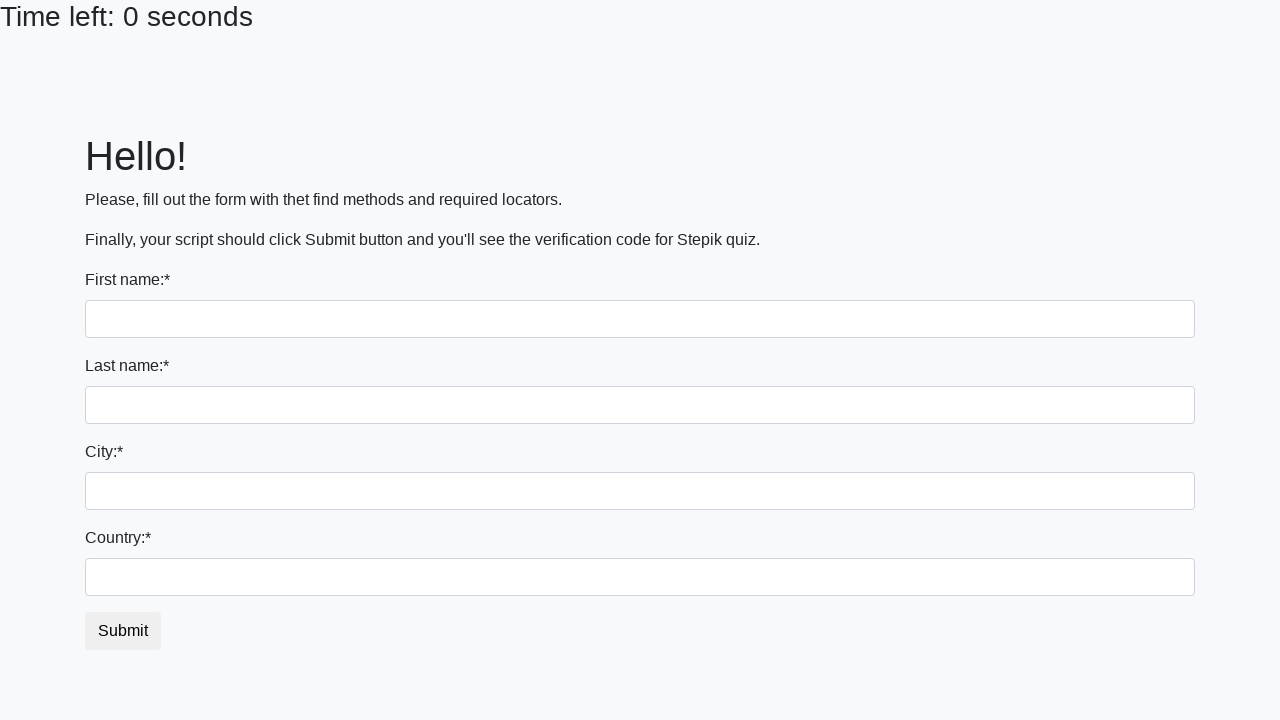